Tests opting out of A/B tests by adding a cookie before visiting the A/B test page

Starting URL: http://the-internet.herokuapp.com

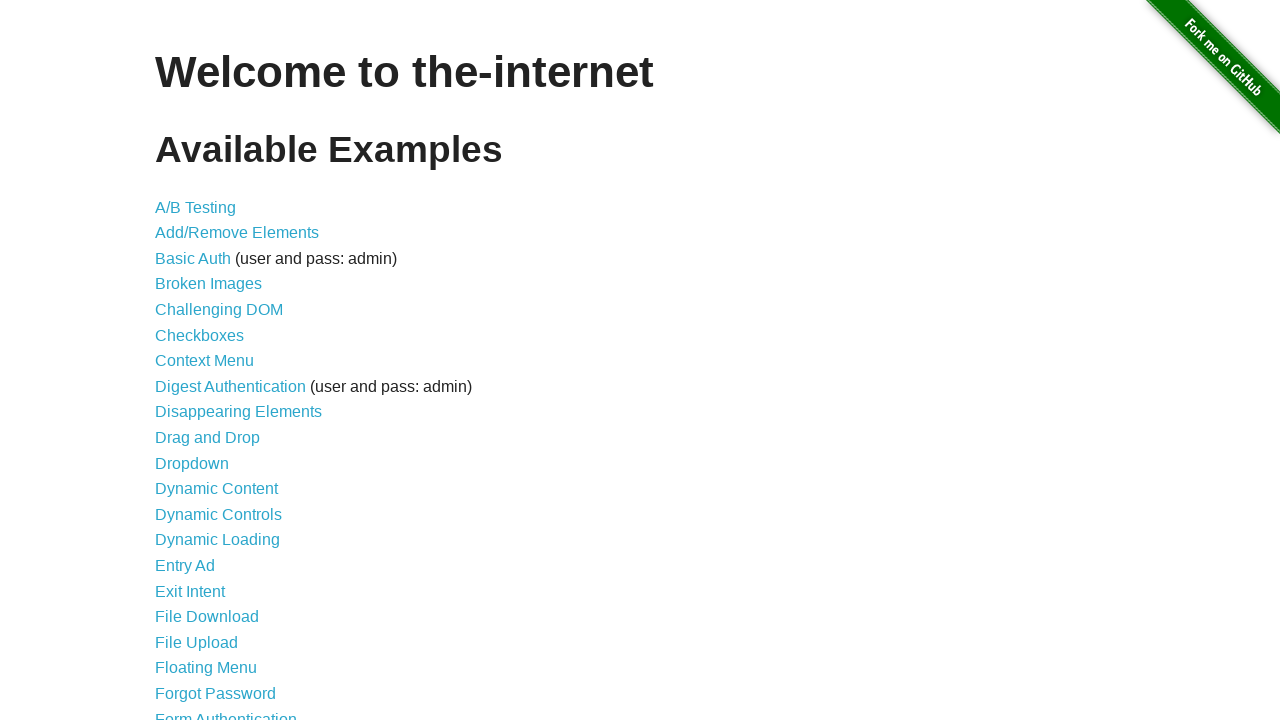

Added optimizelyOptOut cookie to opt out of A/B tests
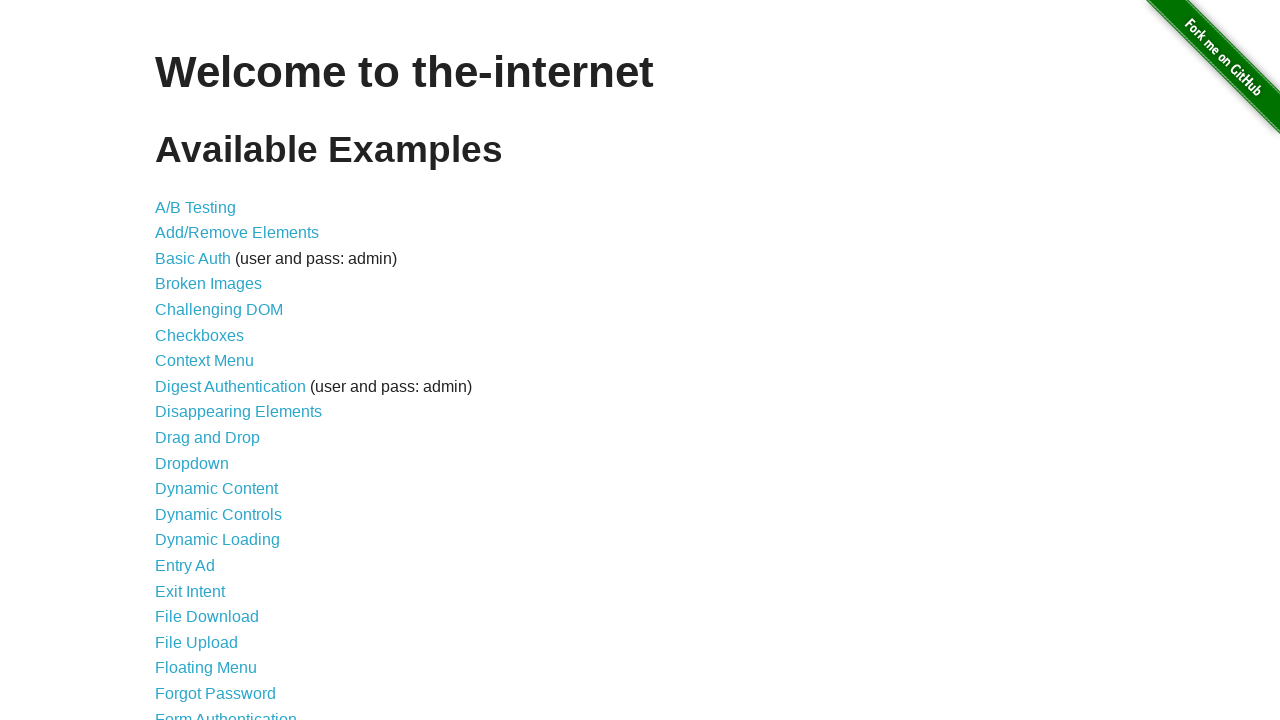

Navigated to A/B test page
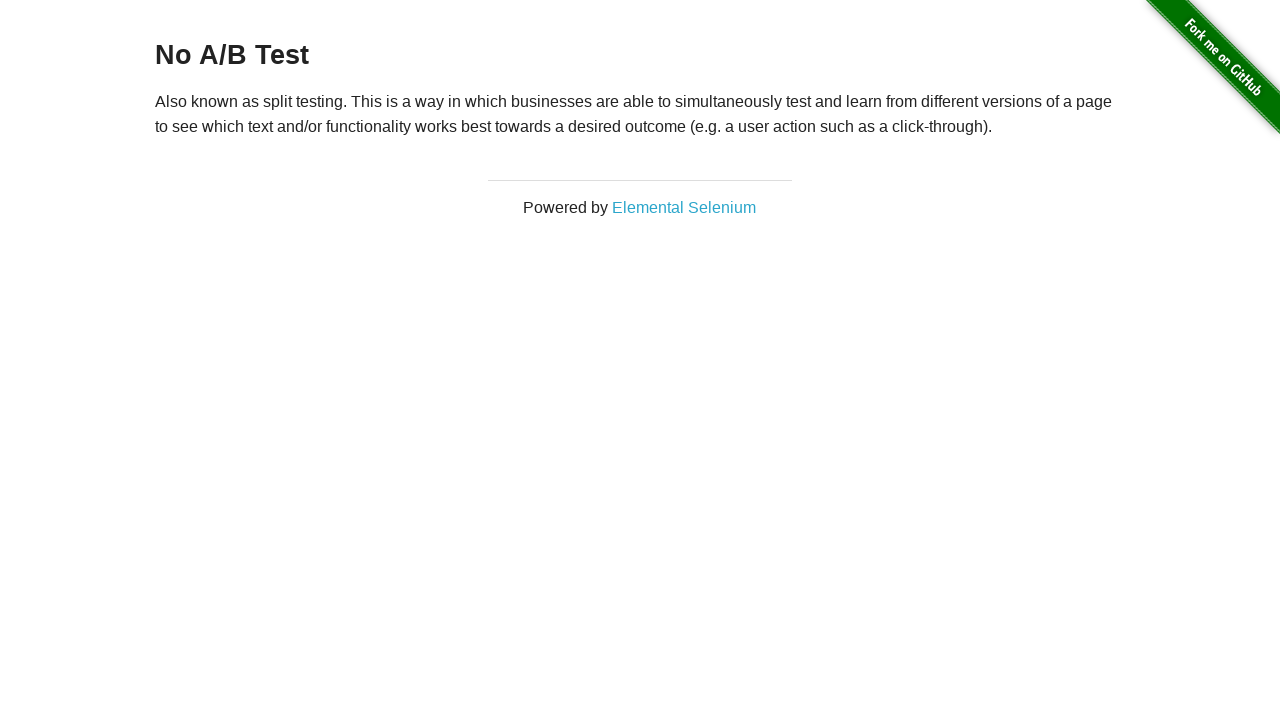

Waited for h3 heading to load
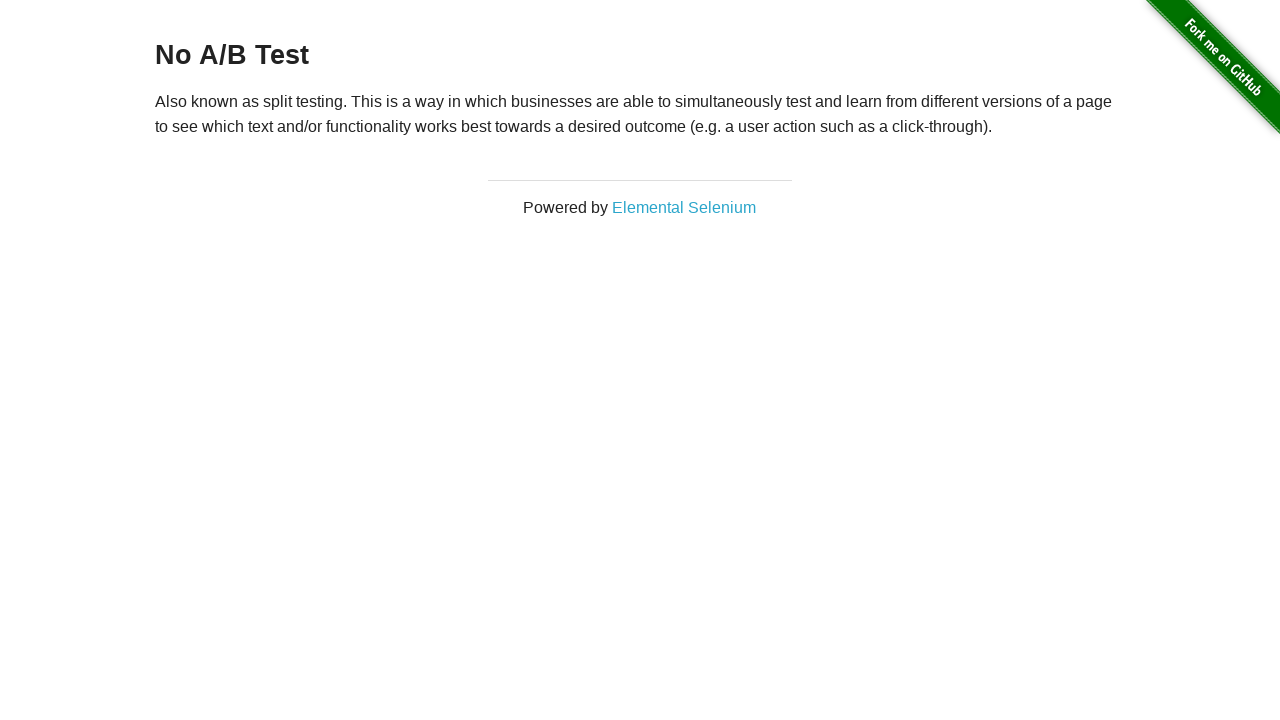

Retrieved heading text content
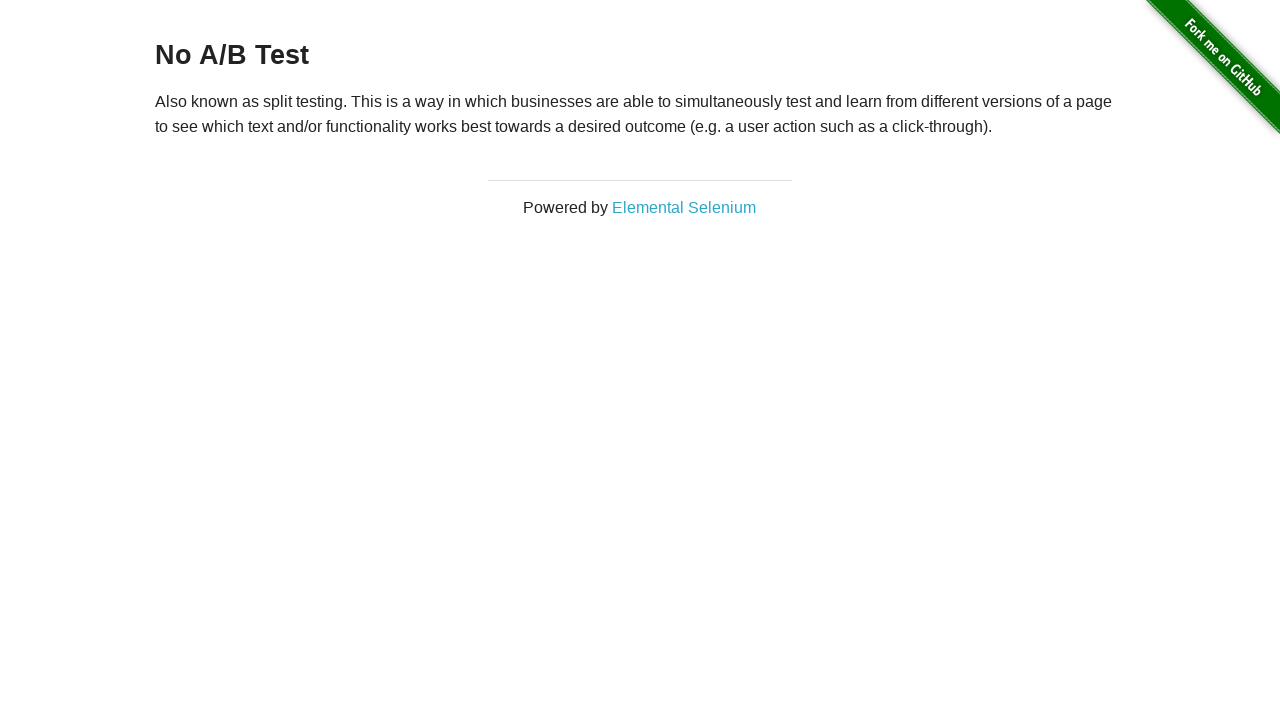

Verified that heading starts with 'No A/B Test' - opt-out successful
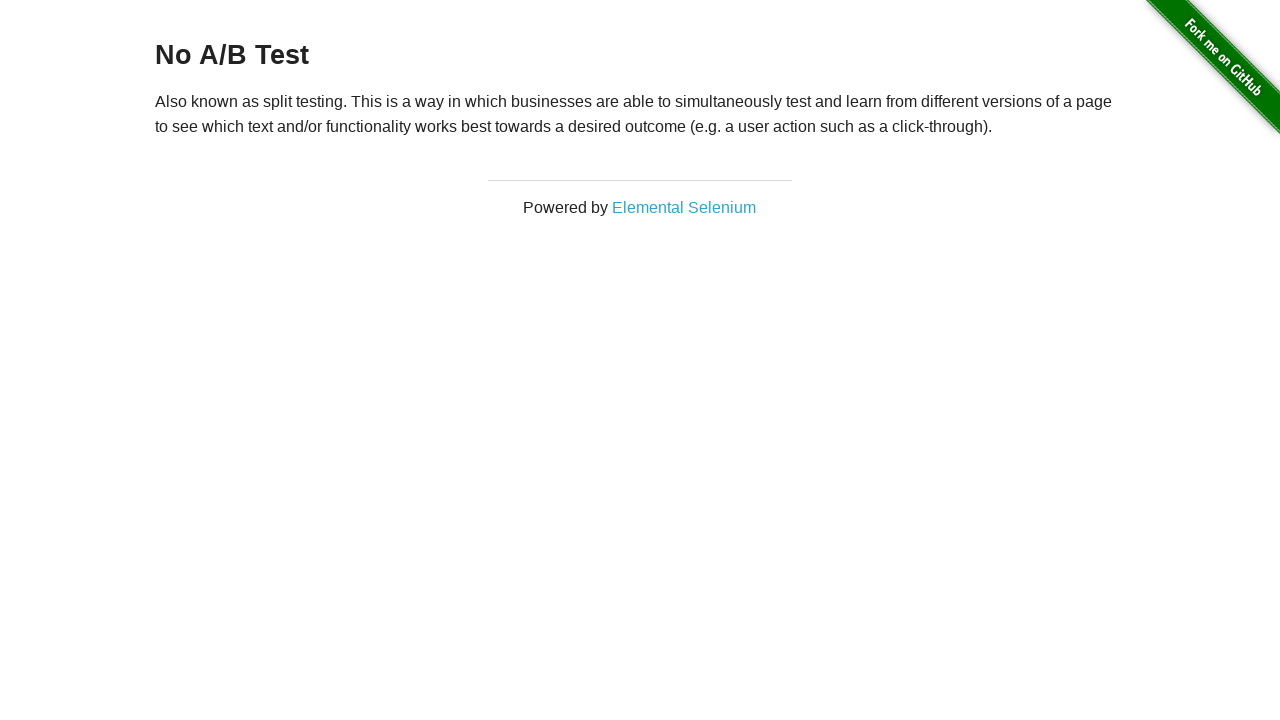

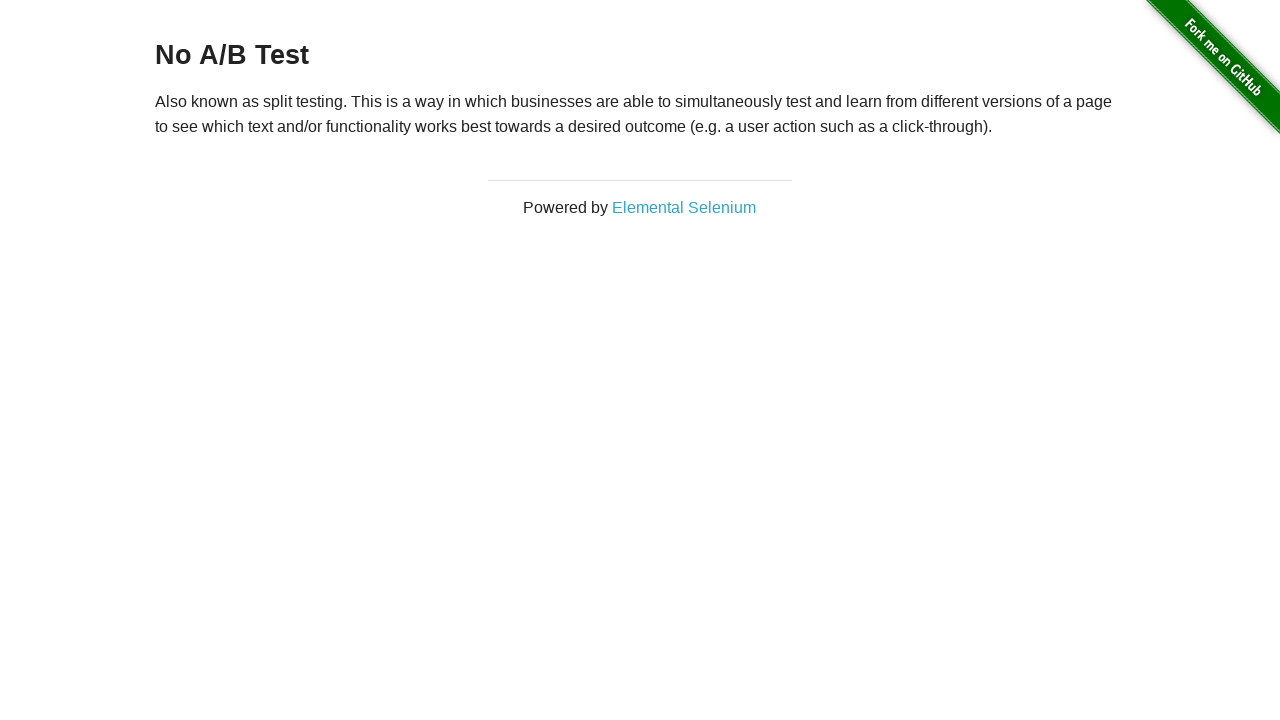